Tests range input slider by moving the handle to the right using arrow key

Starting URL: https://www.selenium.dev/selenium/web/web-form.html

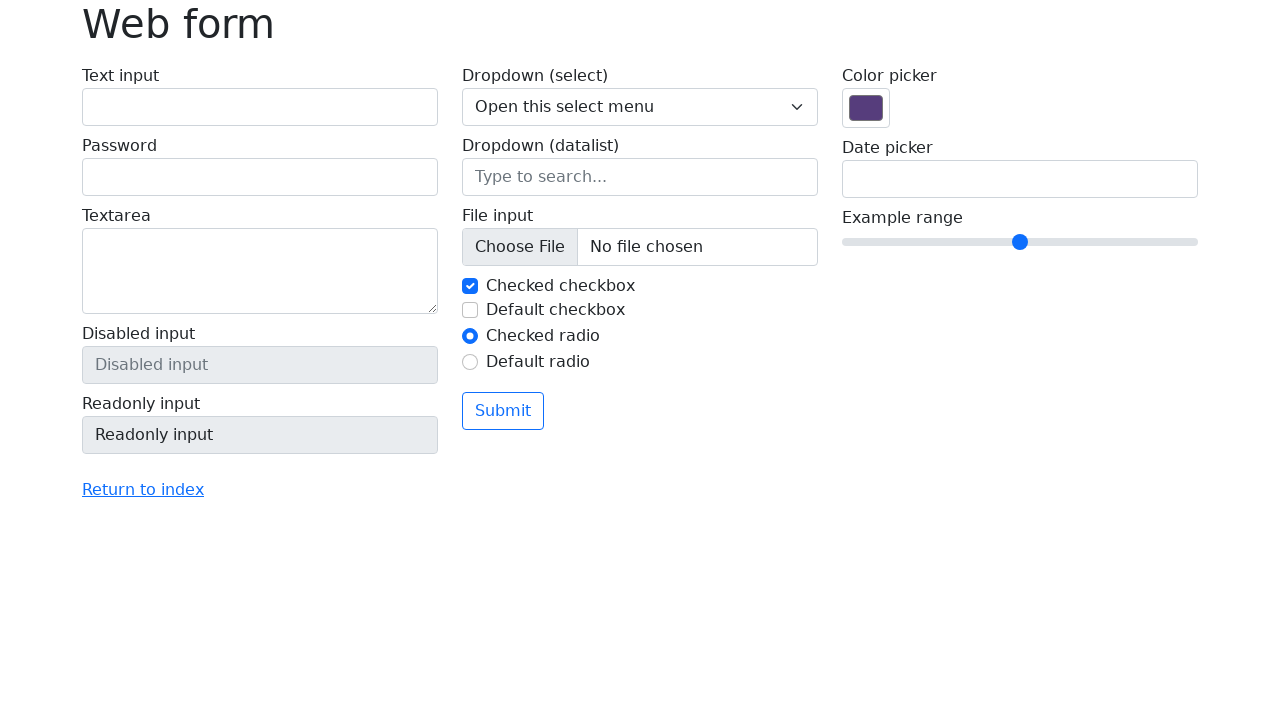

Navigated to Selenium web form test page
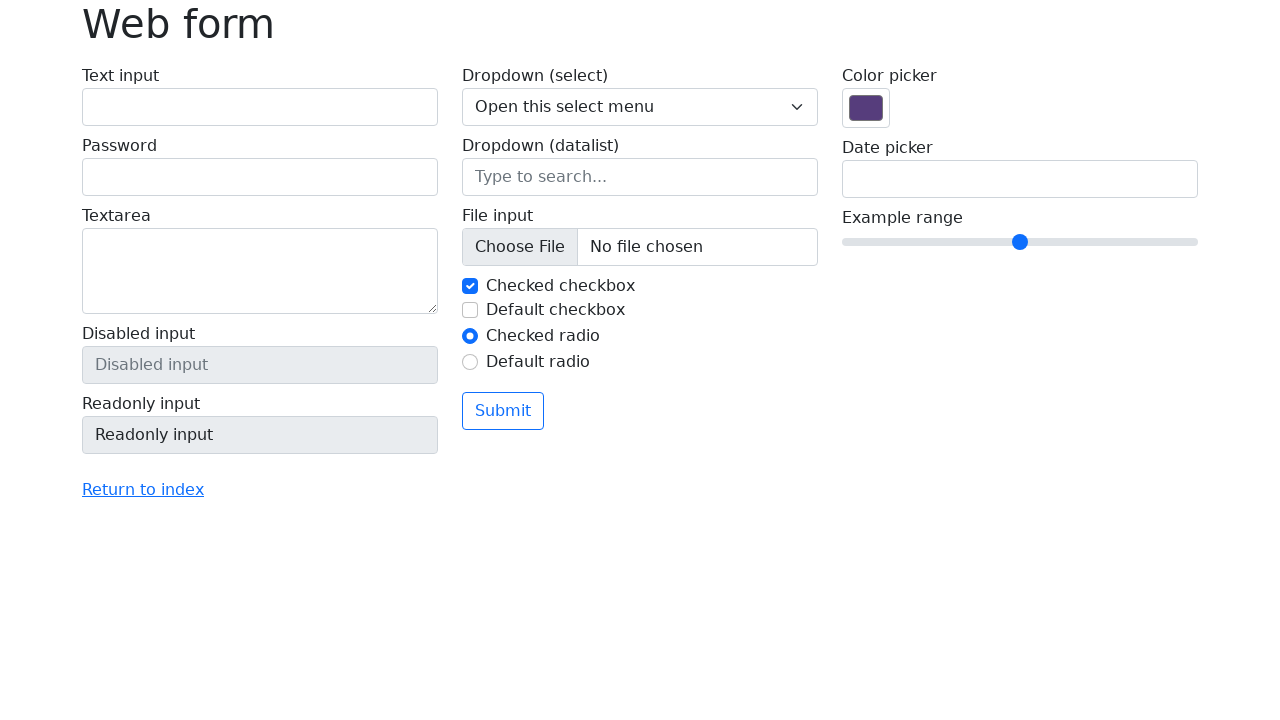

Located range input element
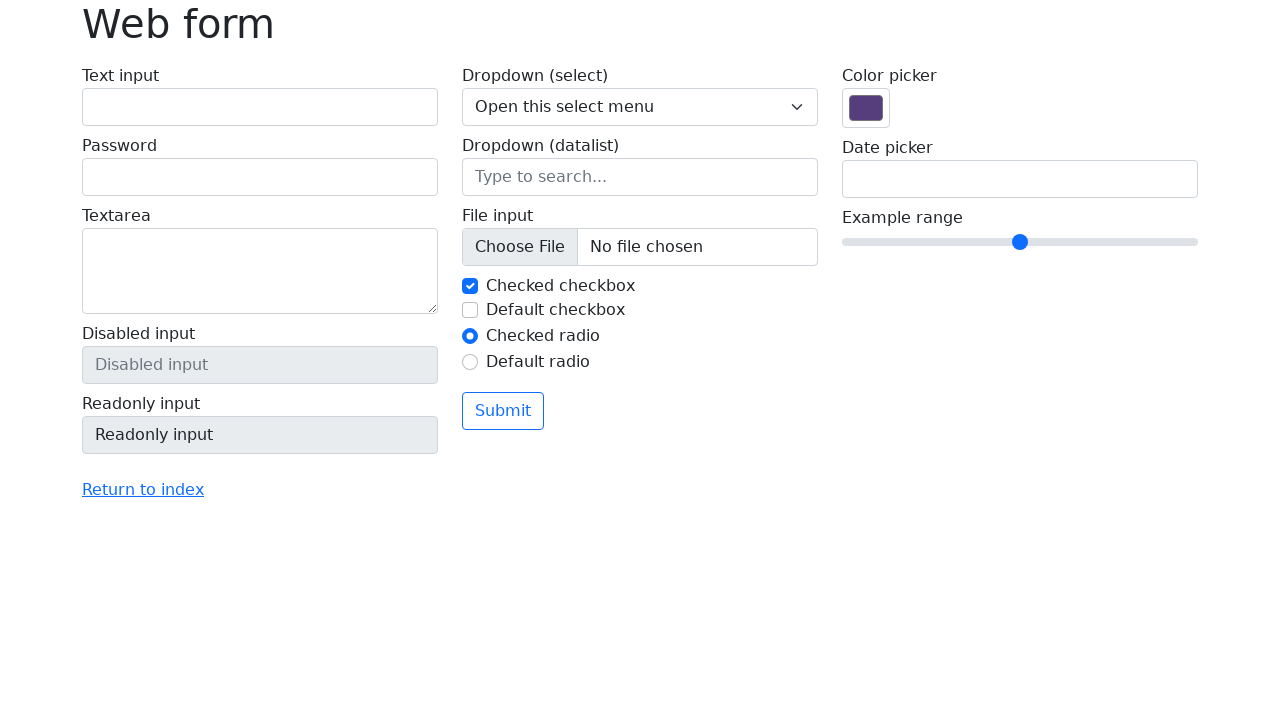

Pressed ArrowRight key to move range slider handle to the right on input[name='my-range']
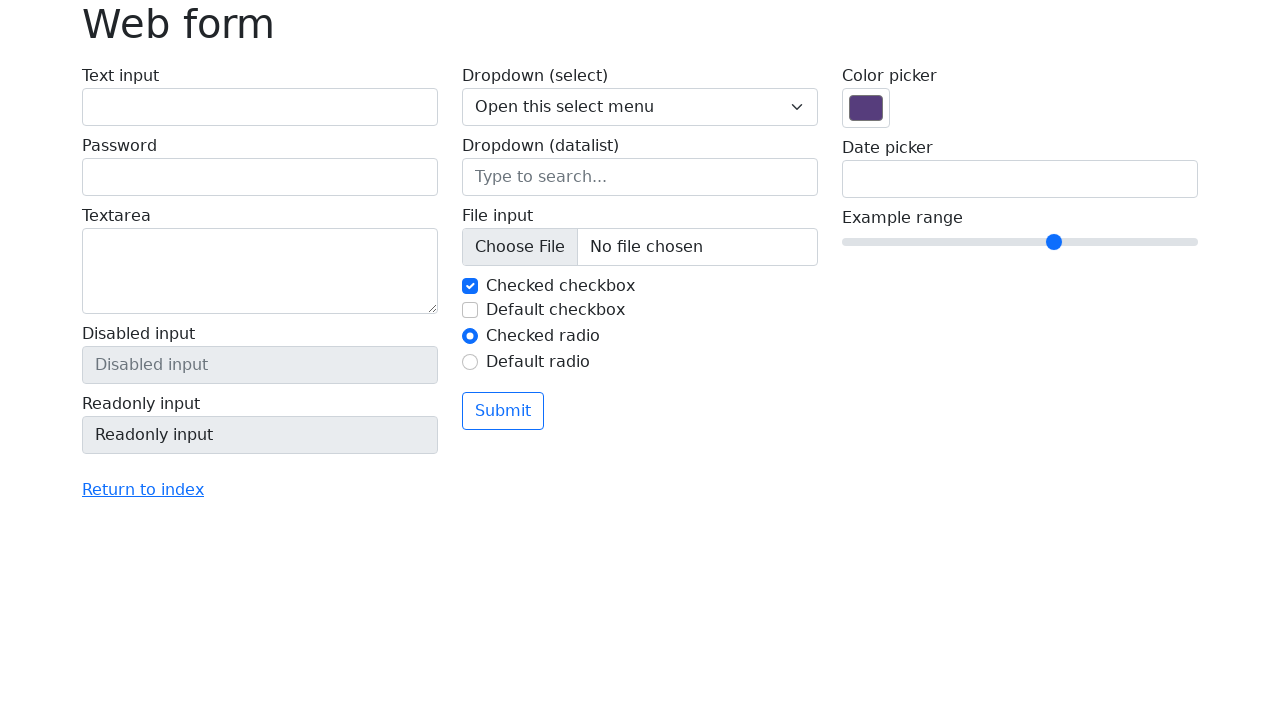

Verified range input value changed to 6
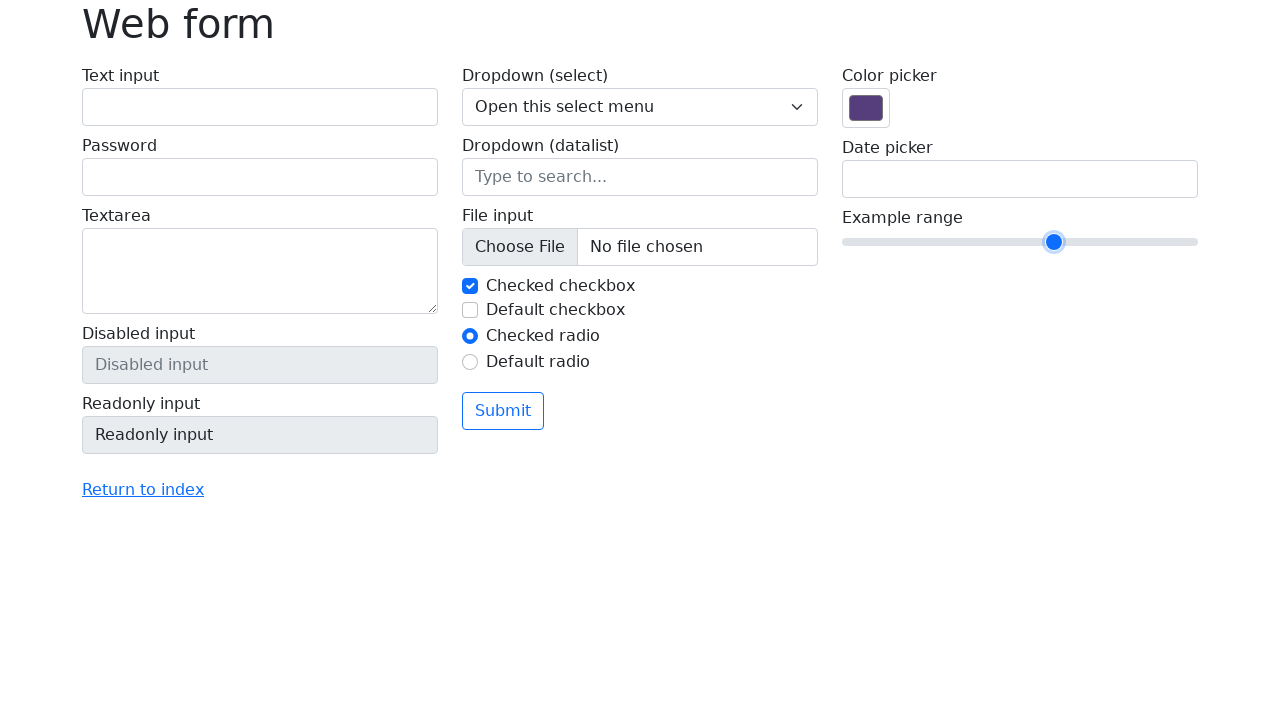

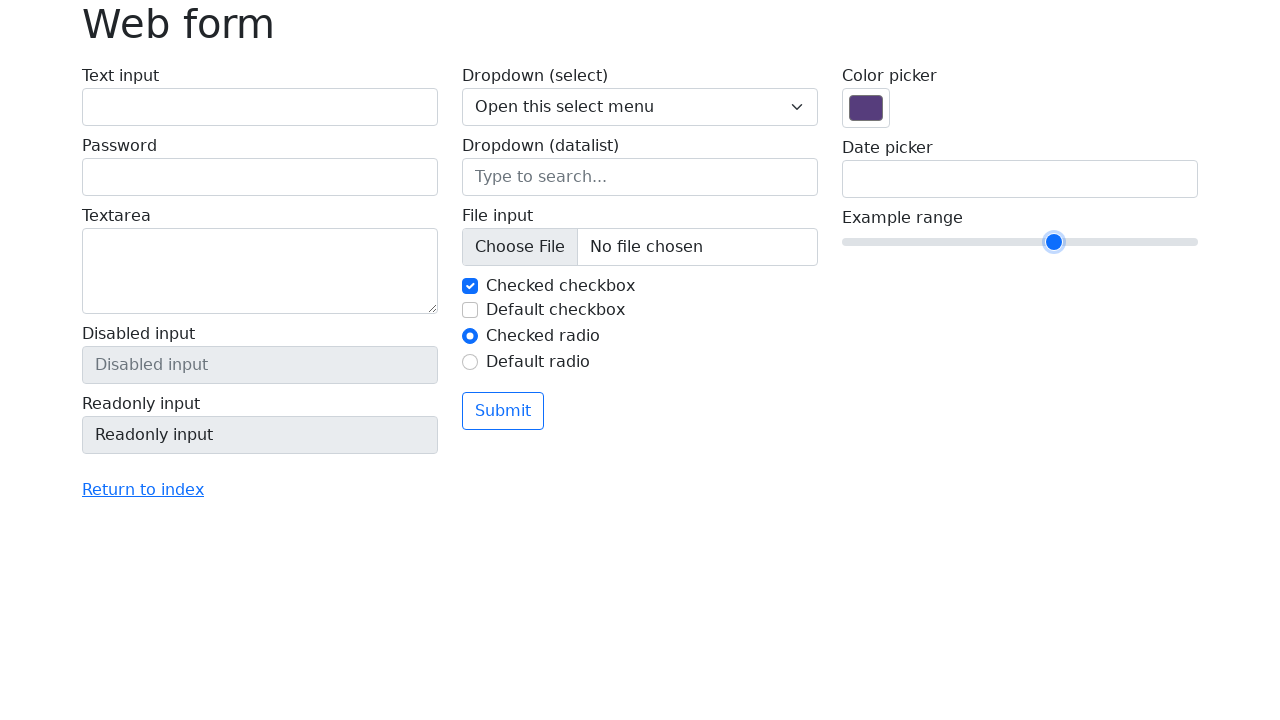